Tests adding multiple elements by clicking the "Add Element" button 5 times and verifying the delete buttons are created

Starting URL: http://the-internet.herokuapp.com/add_remove_elements/

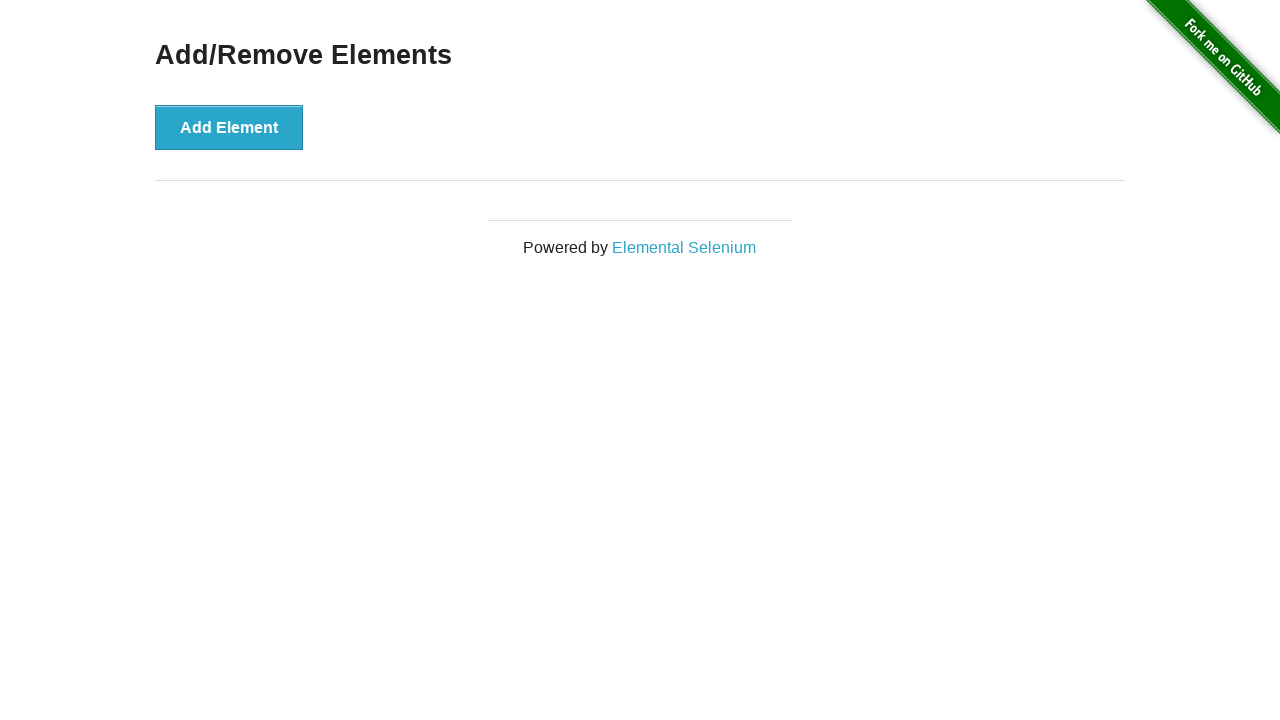

Clicked 'Add Element' button at (229, 127) on xpath=//button[text()="Add Element"]
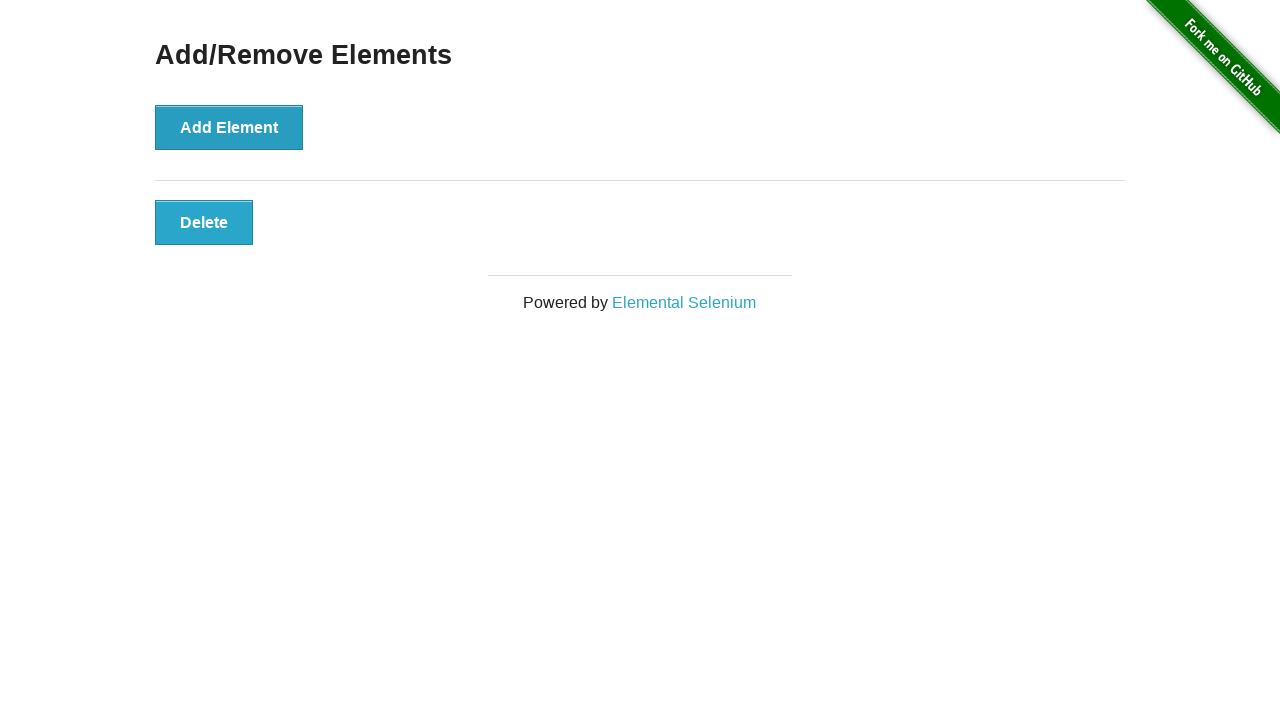

Clicked 'Add Element' button at (229, 127) on xpath=//button[text()="Add Element"]
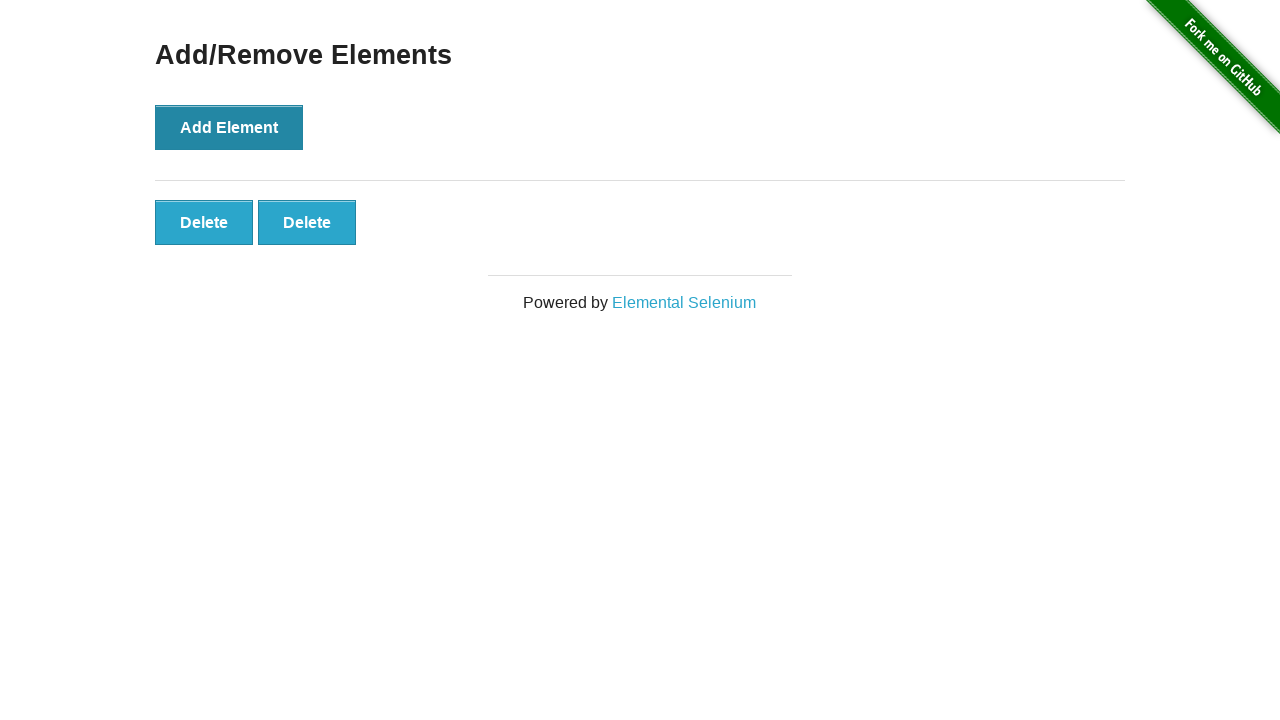

Clicked 'Add Element' button at (229, 127) on xpath=//button[text()="Add Element"]
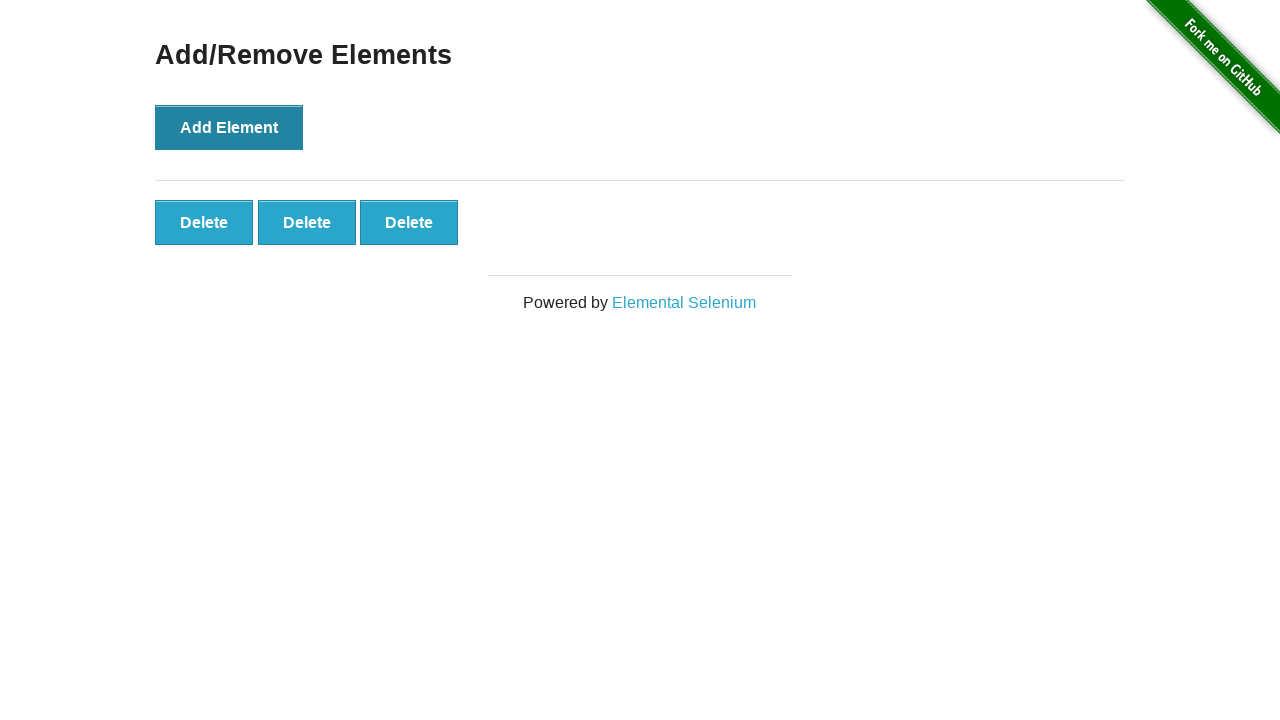

Clicked 'Add Element' button at (229, 127) on xpath=//button[text()="Add Element"]
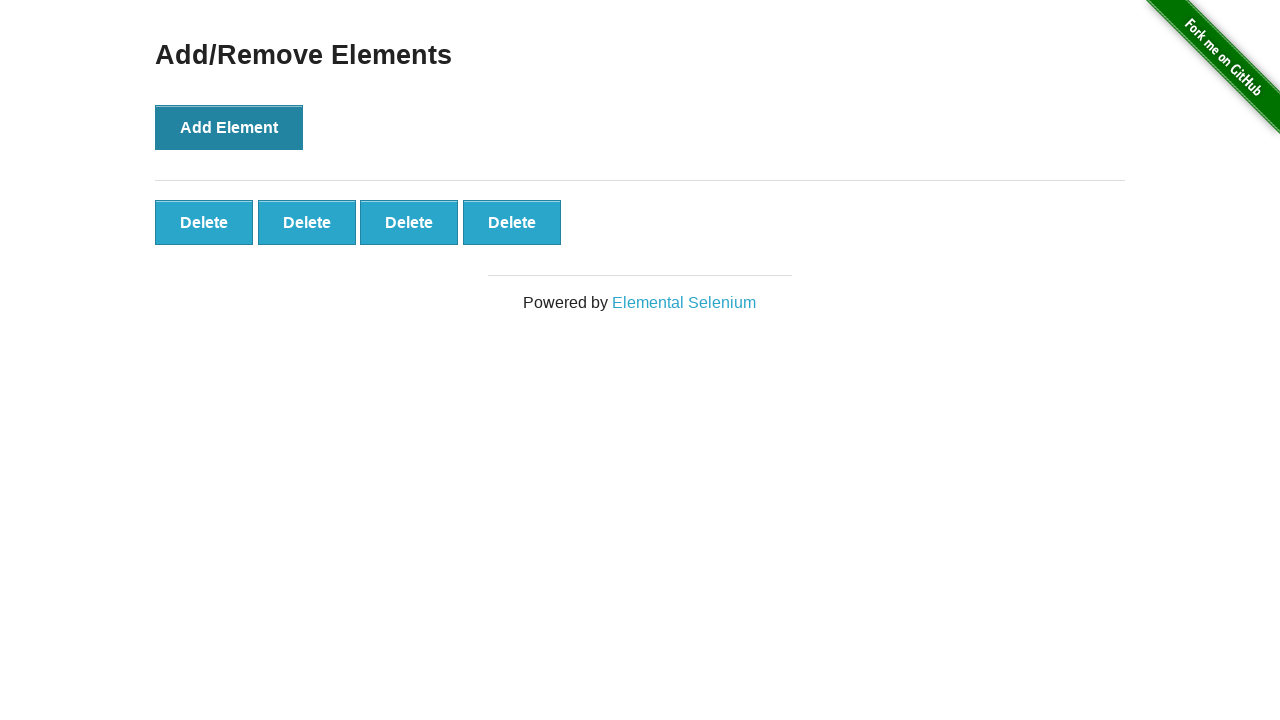

Clicked 'Add Element' button at (229, 127) on xpath=//button[text()="Add Element"]
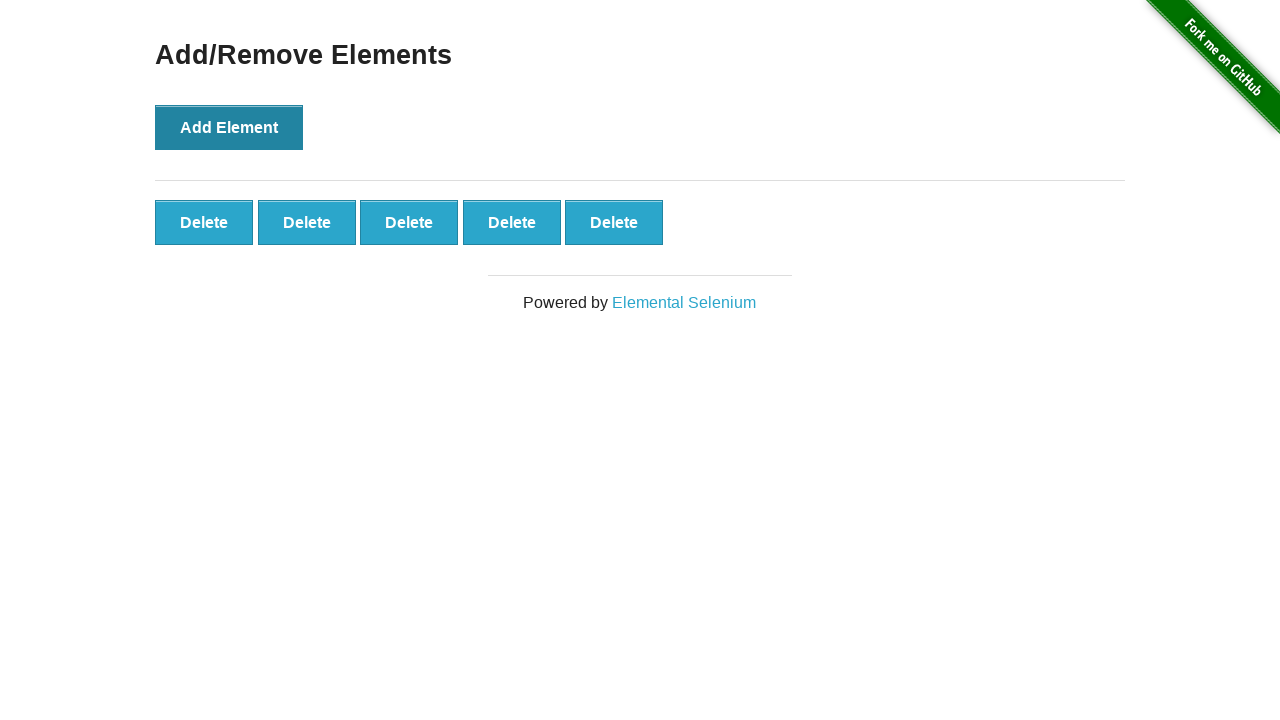

Delete buttons appeared after adding 5 elements
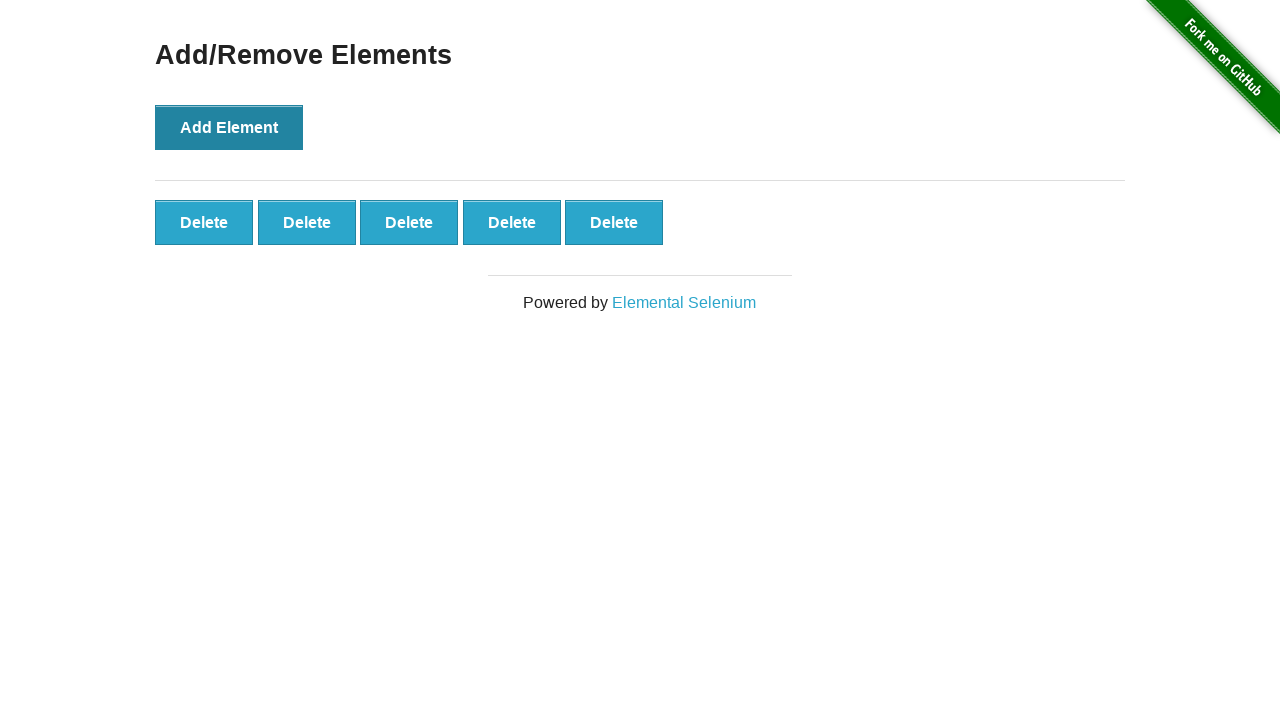

Verified all 5 delete buttons are present
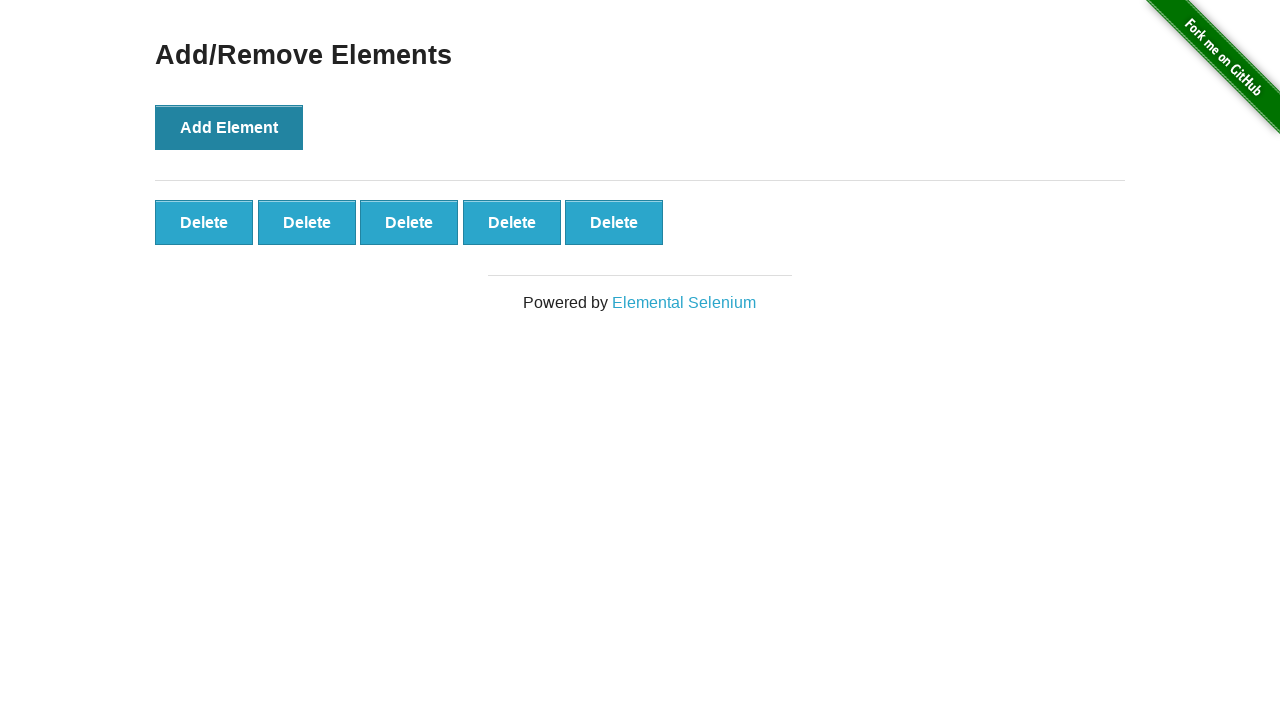

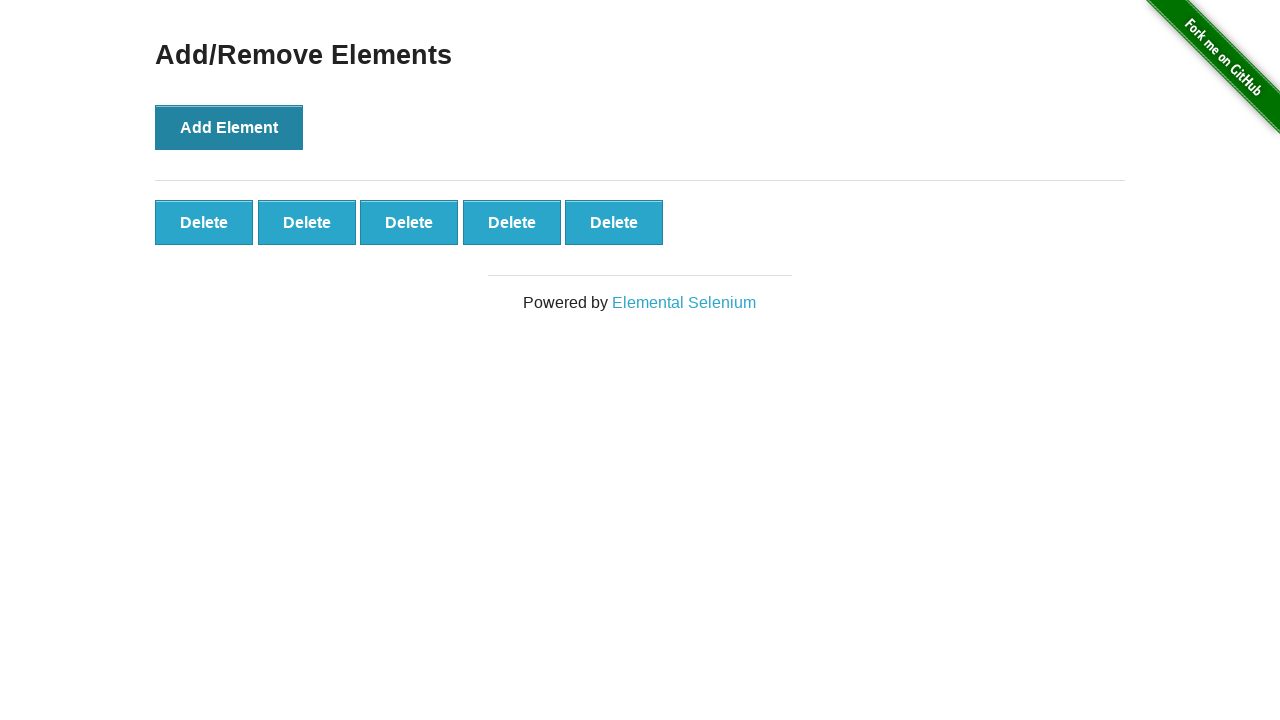